Tests a data types form by filling out all fields (first name, last name, address, email, phone, city, country, job position, and company) and submitting the form.

Starting URL: https://bonigarcia.dev/selenium-webdriver-java/data-types.html

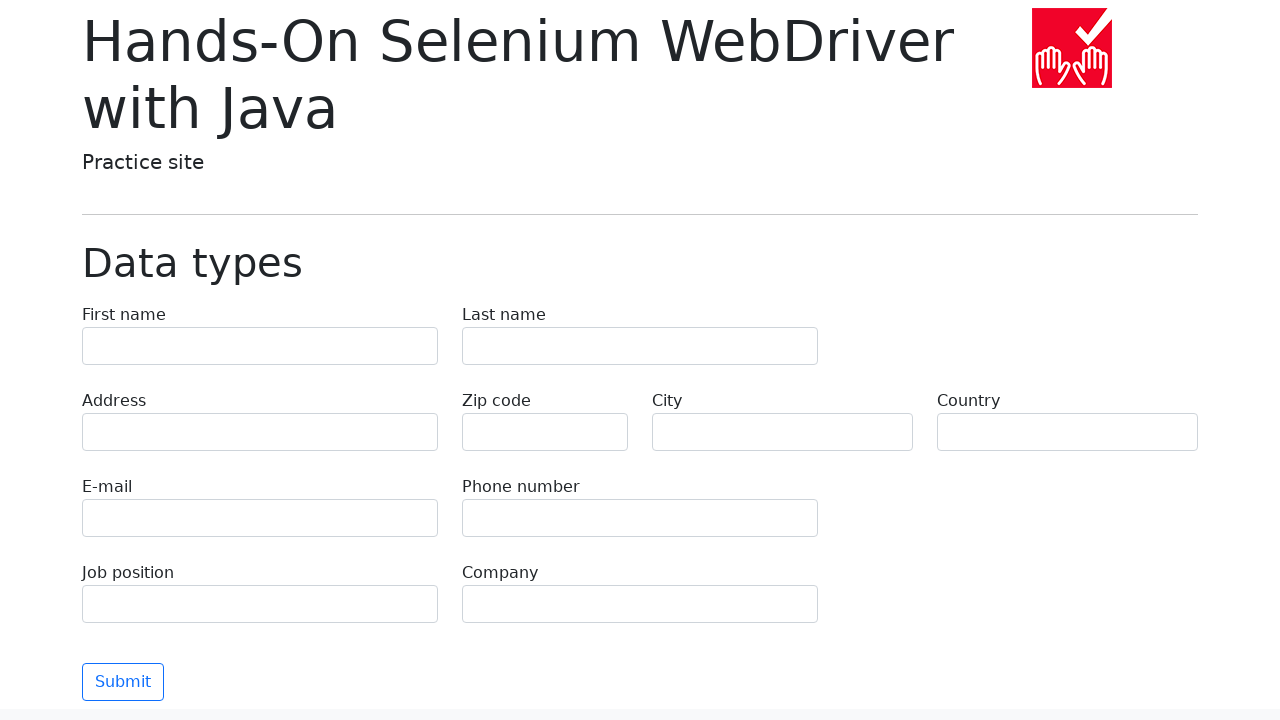

Filled first name field with 'Jennifer' on input[name='first-name']
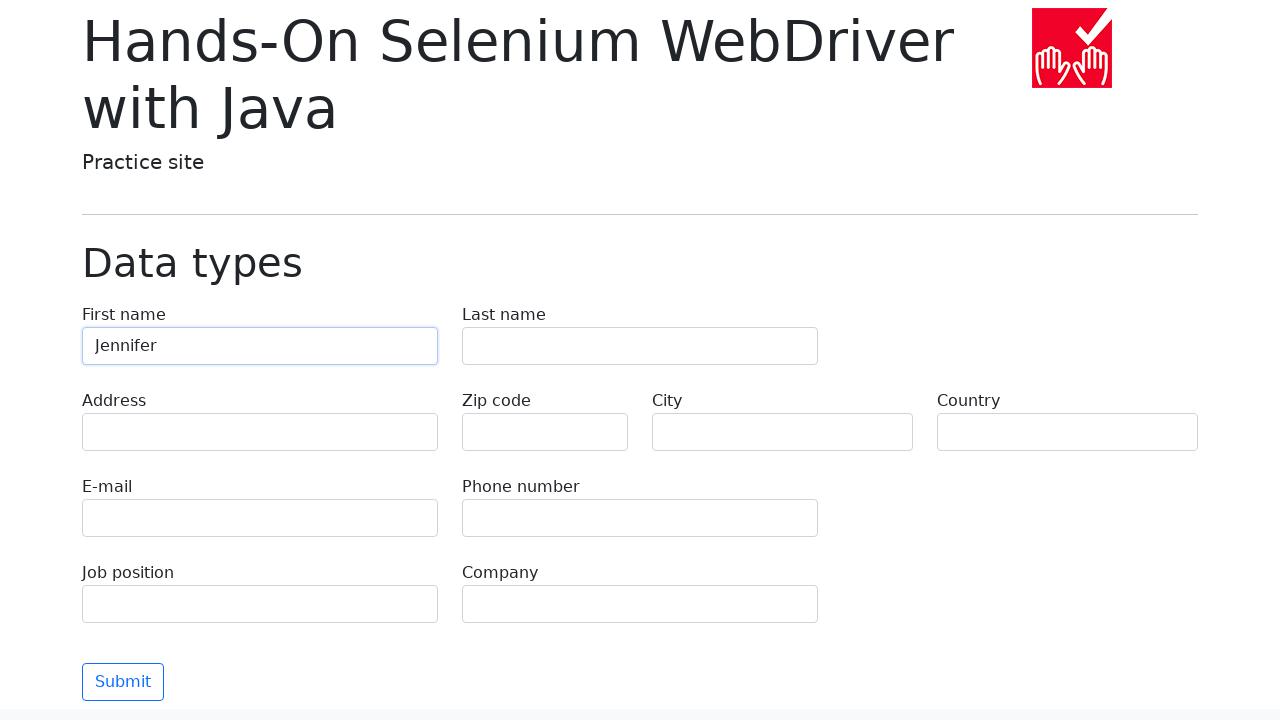

Filled last name field with 'Martinez' on input[name='last-name']
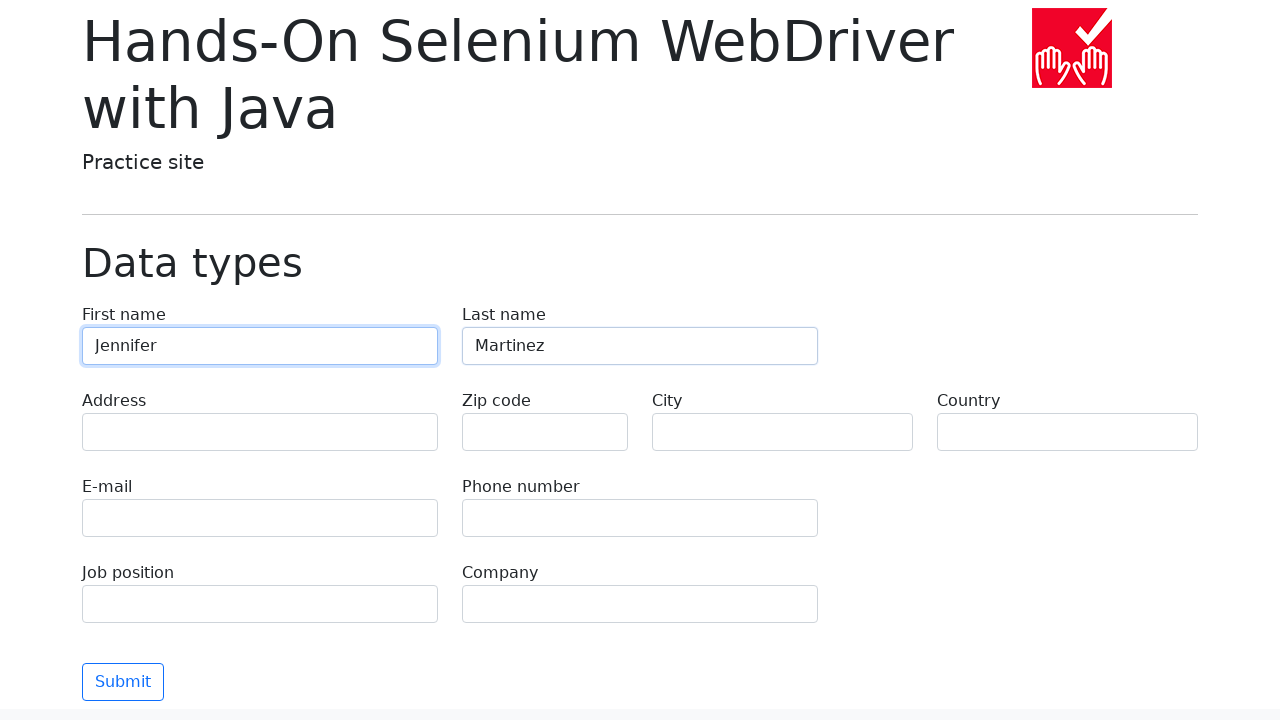

Filled address field with '742 Evergreen Terrace' on input[name='address']
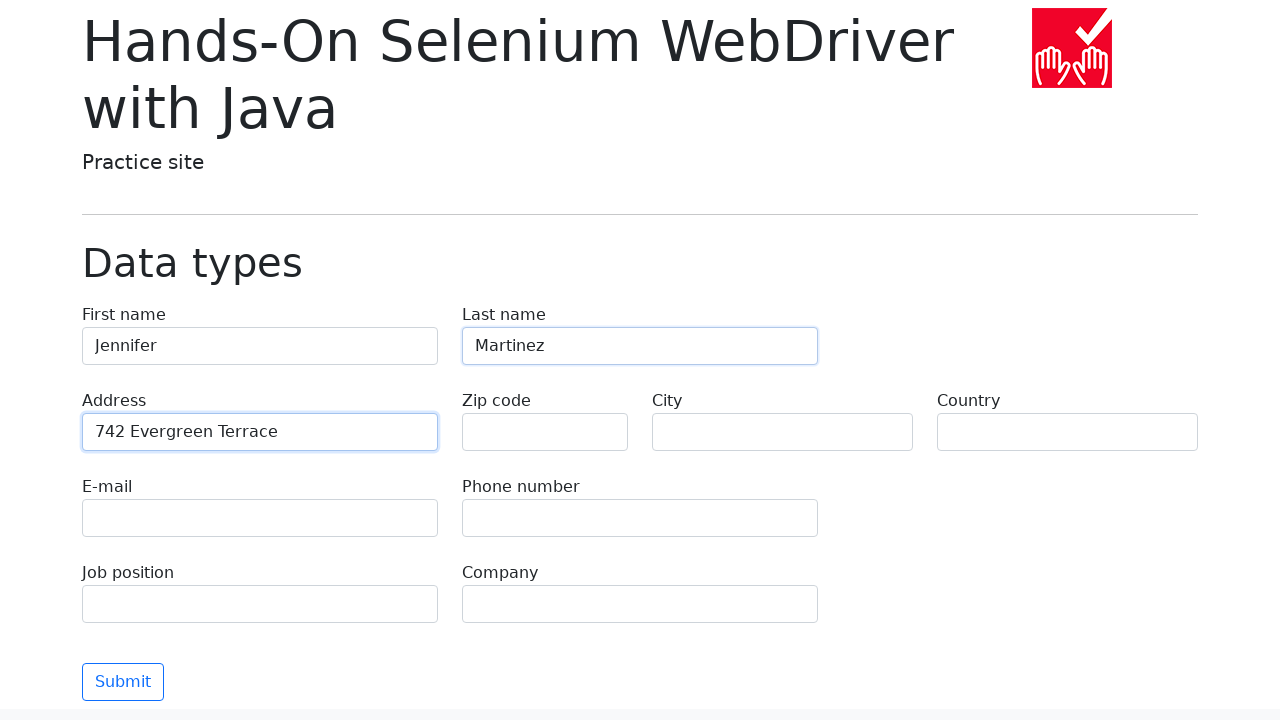

Filled email field with 'jennifer.martinez@example.com' on input[name='e-mail']
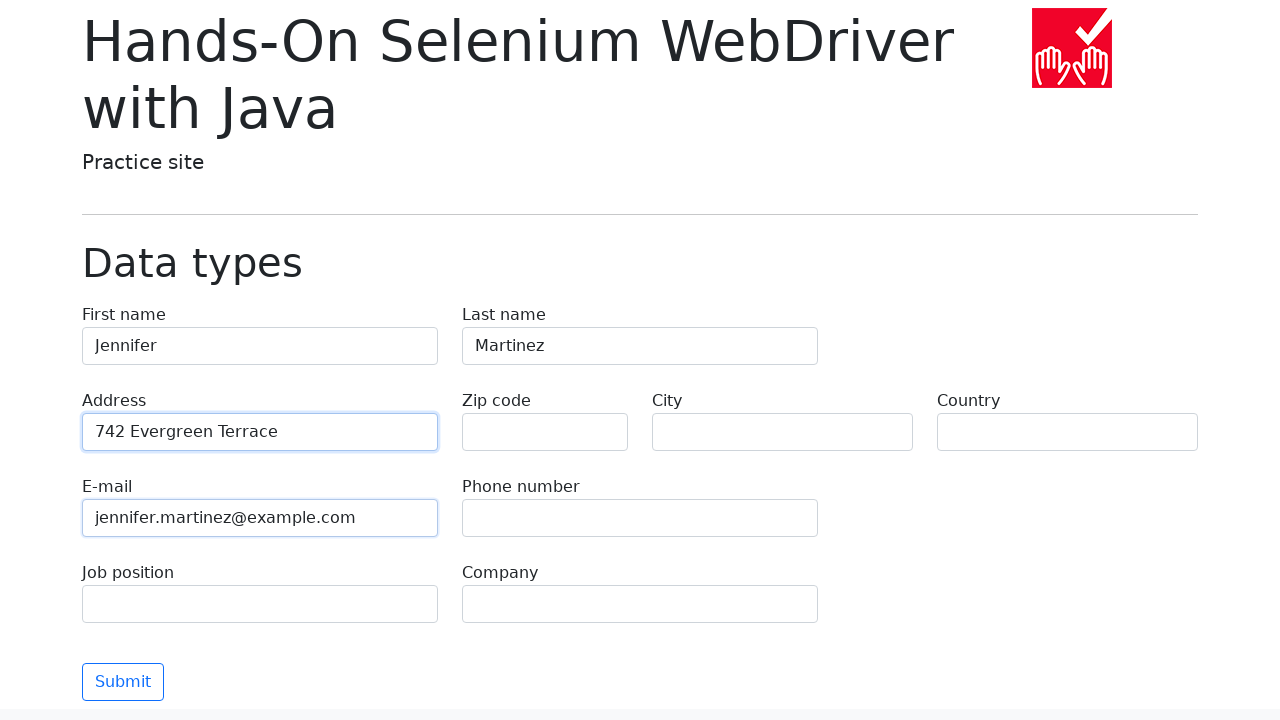

Filled phone field with '555-867-5309' on input[name='phone']
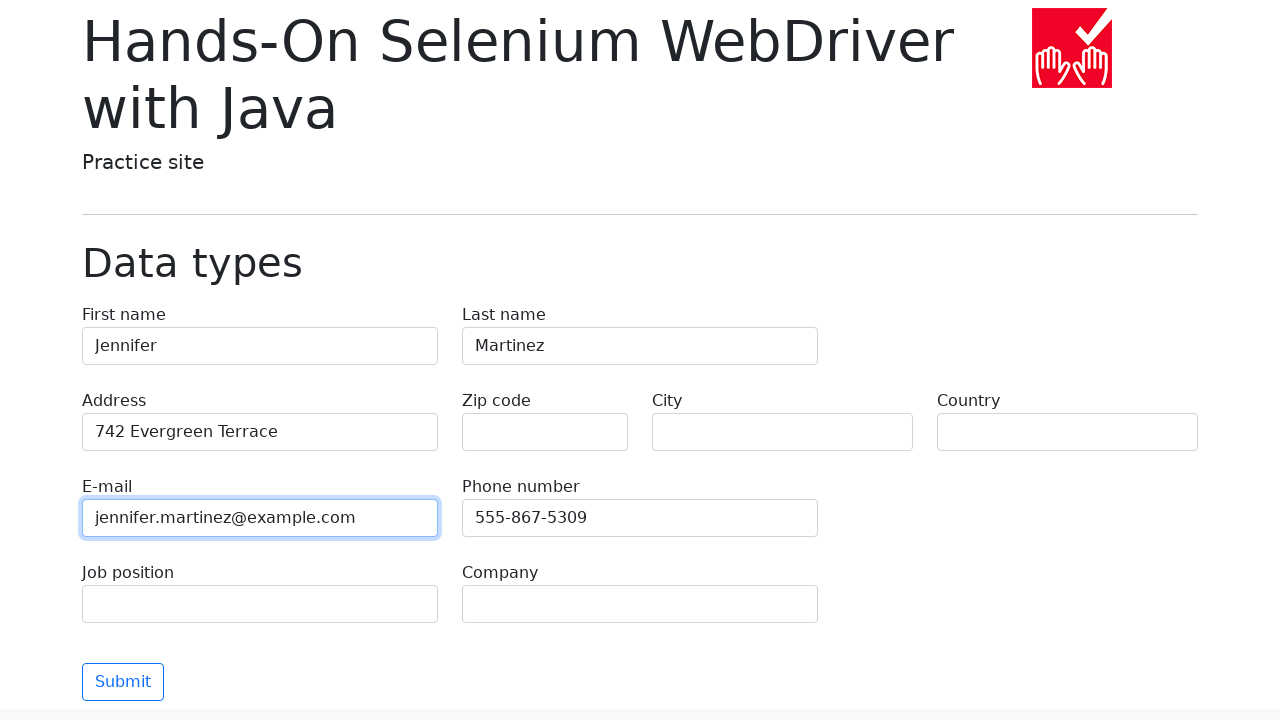

Filled city field with 'Springfield' on input[name='city']
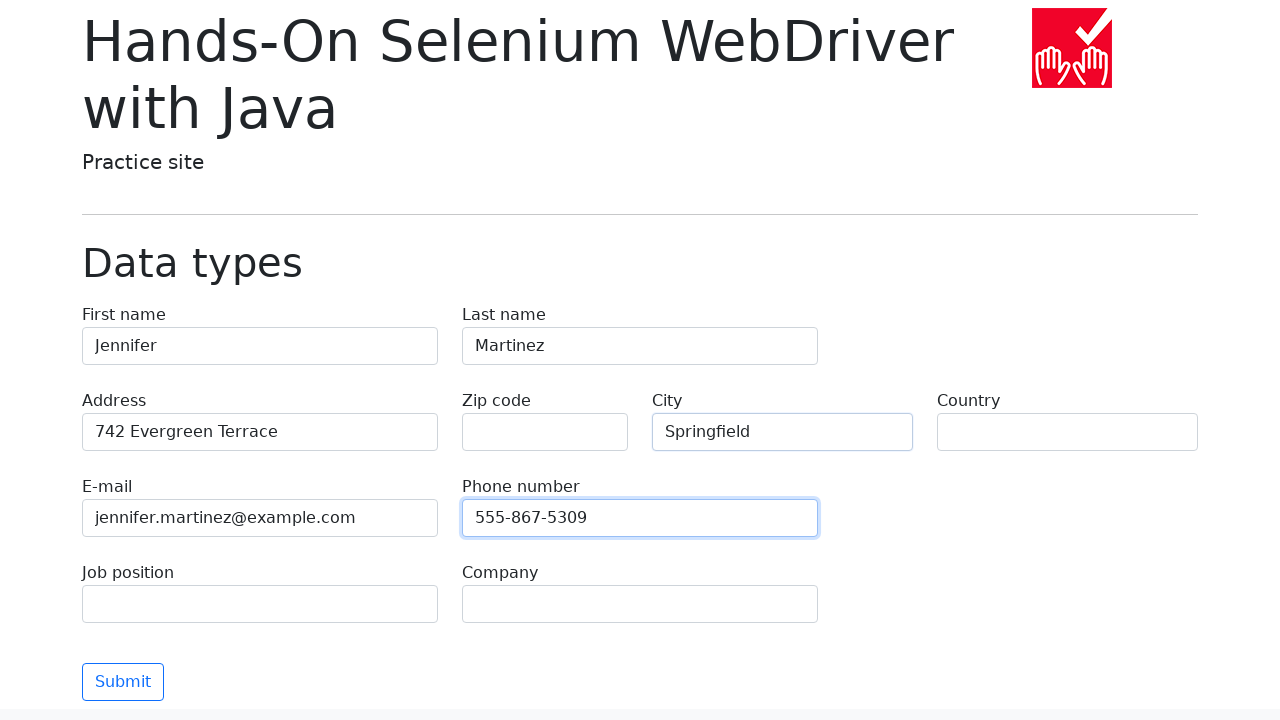

Filled country field with 'United States' on input[name='country']
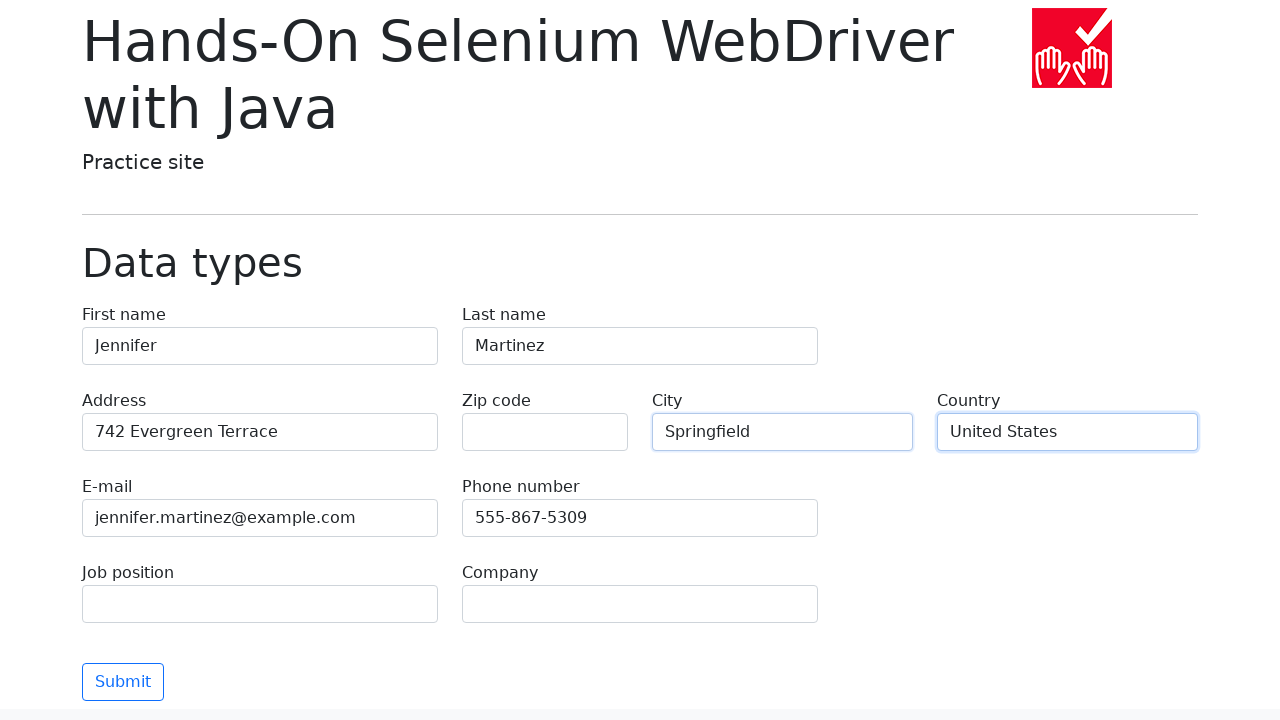

Filled job position field with 'Software Engineer' on input[name='job-position']
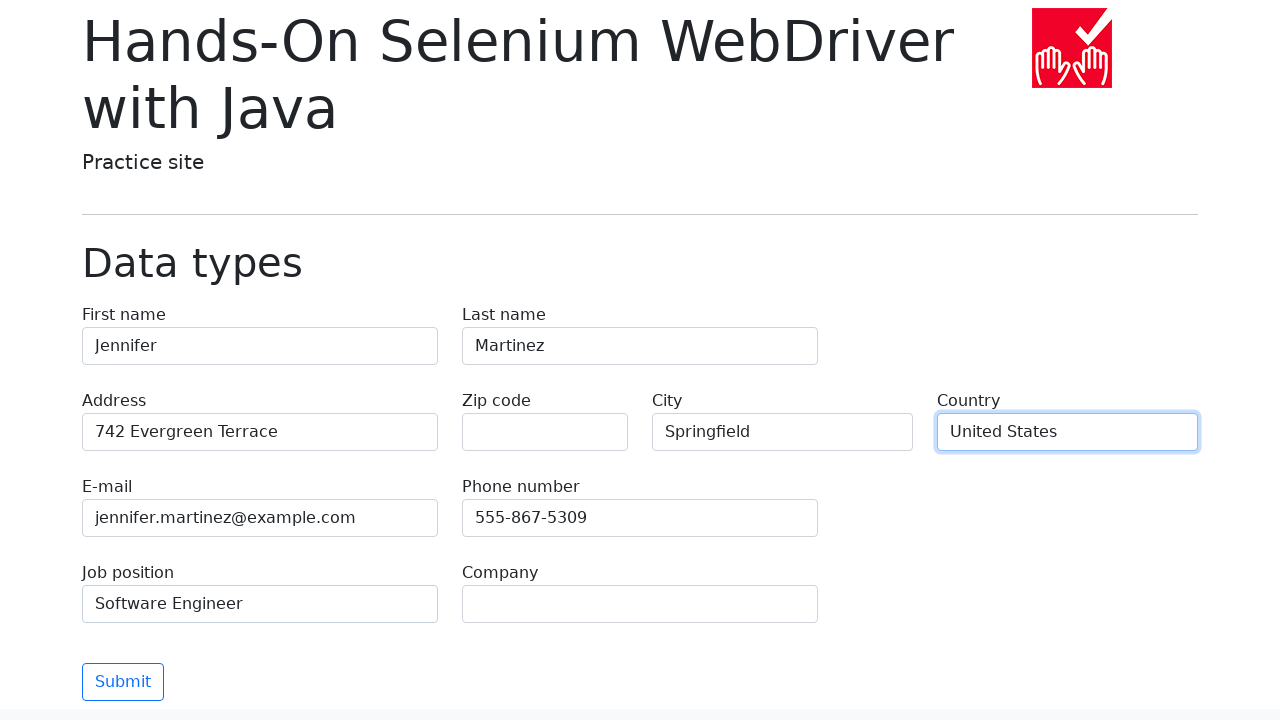

Filled company field with 'Tech Solutions Inc' on input[name='company']
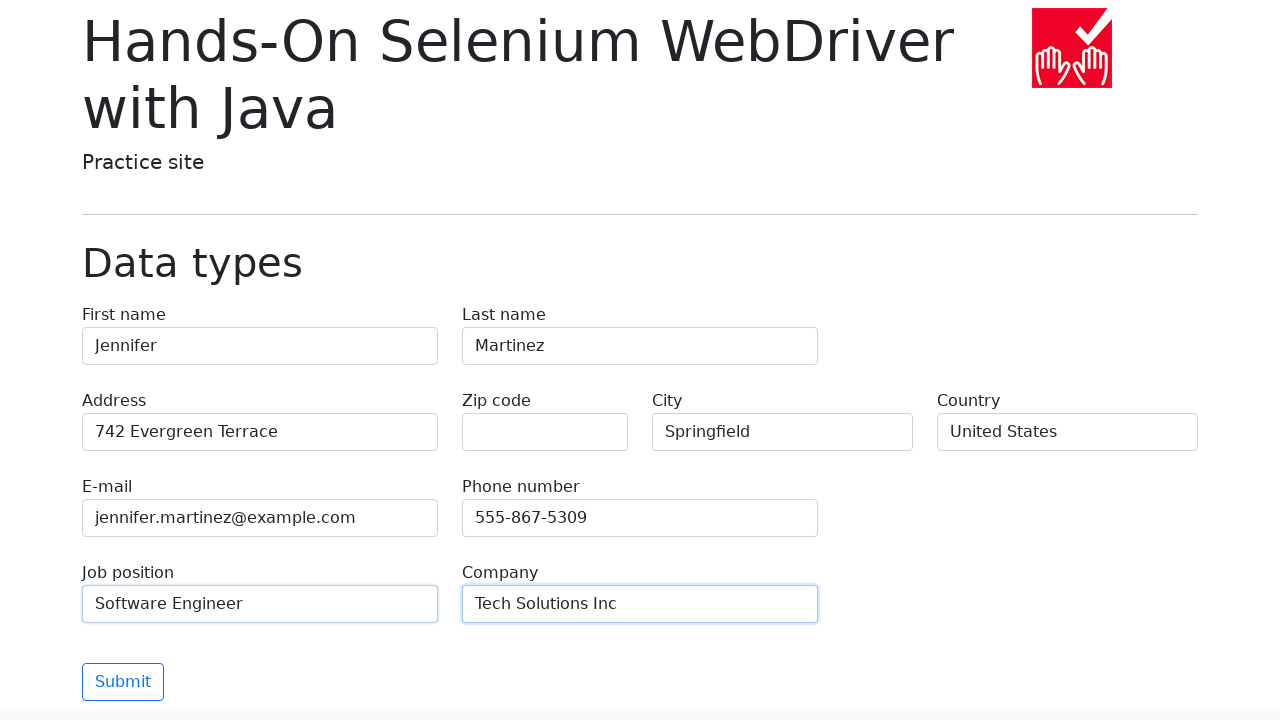

Submitted the data types form
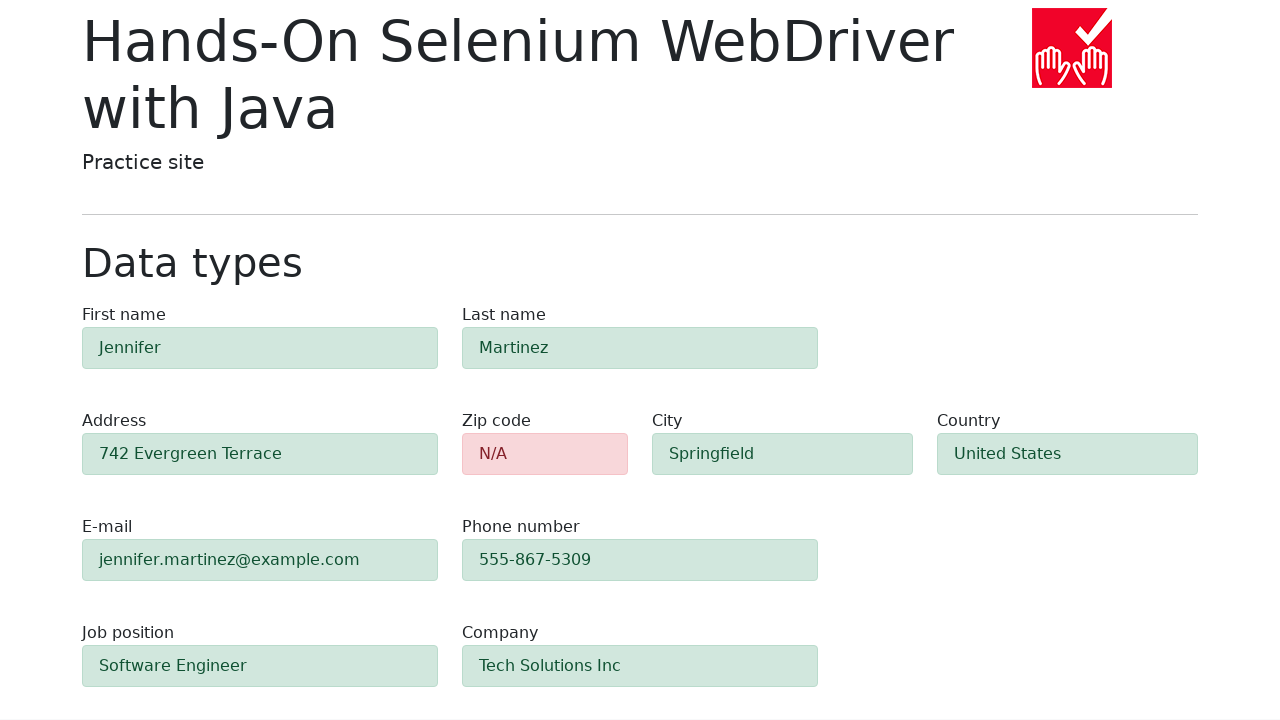

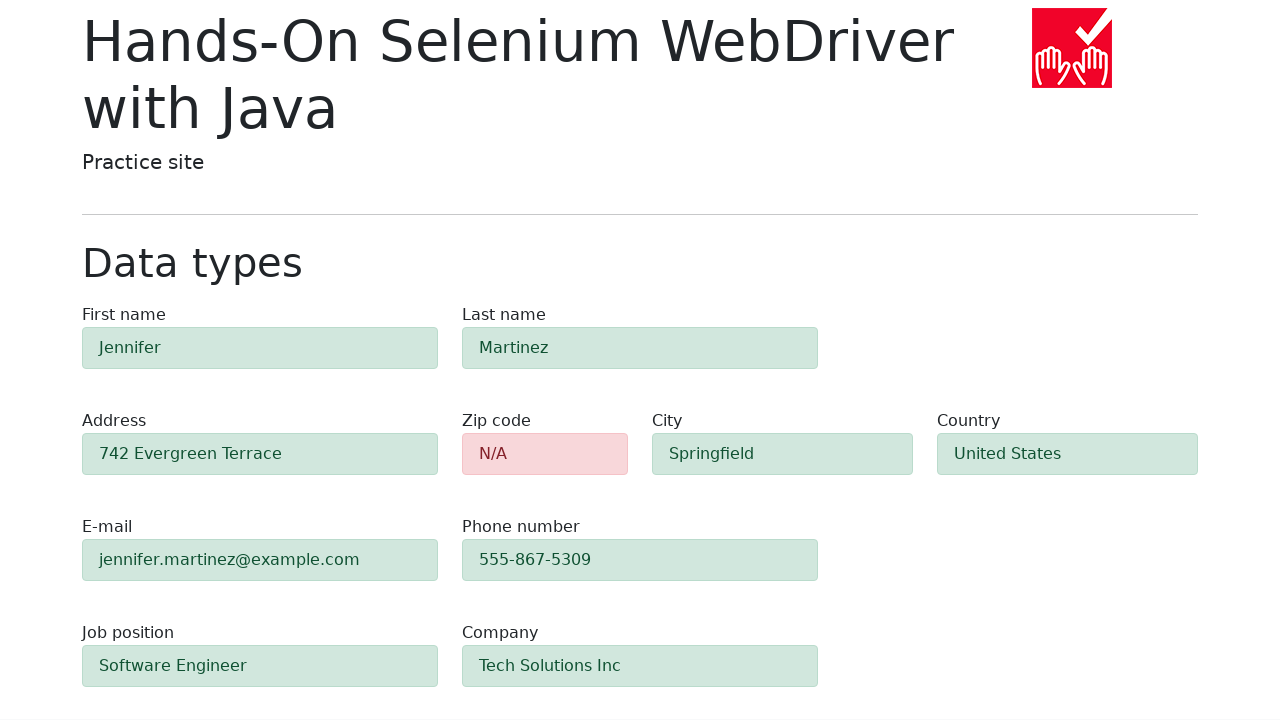